Tests radio button selection by iterating through a group of radio buttons and clicking the one with value "Cheese"

Starting URL: http://www.echoecho.com/htmlforms10.htm

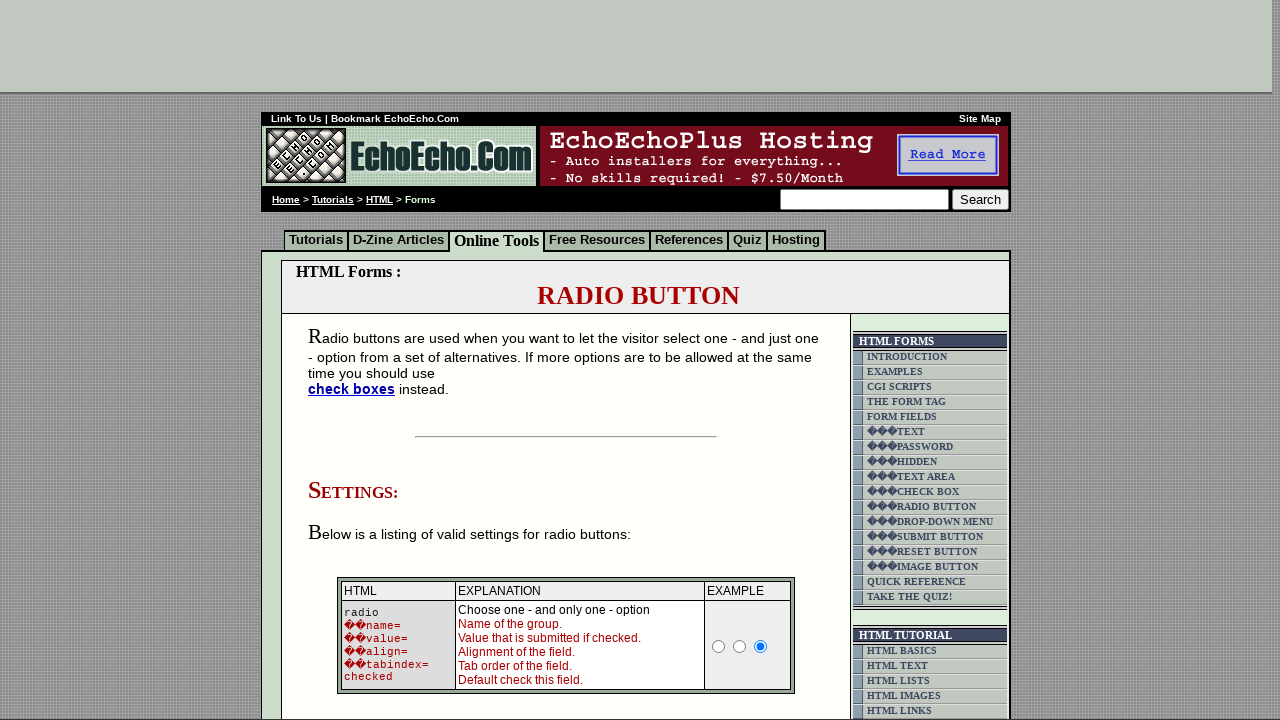

Navigated to radio buttons test page
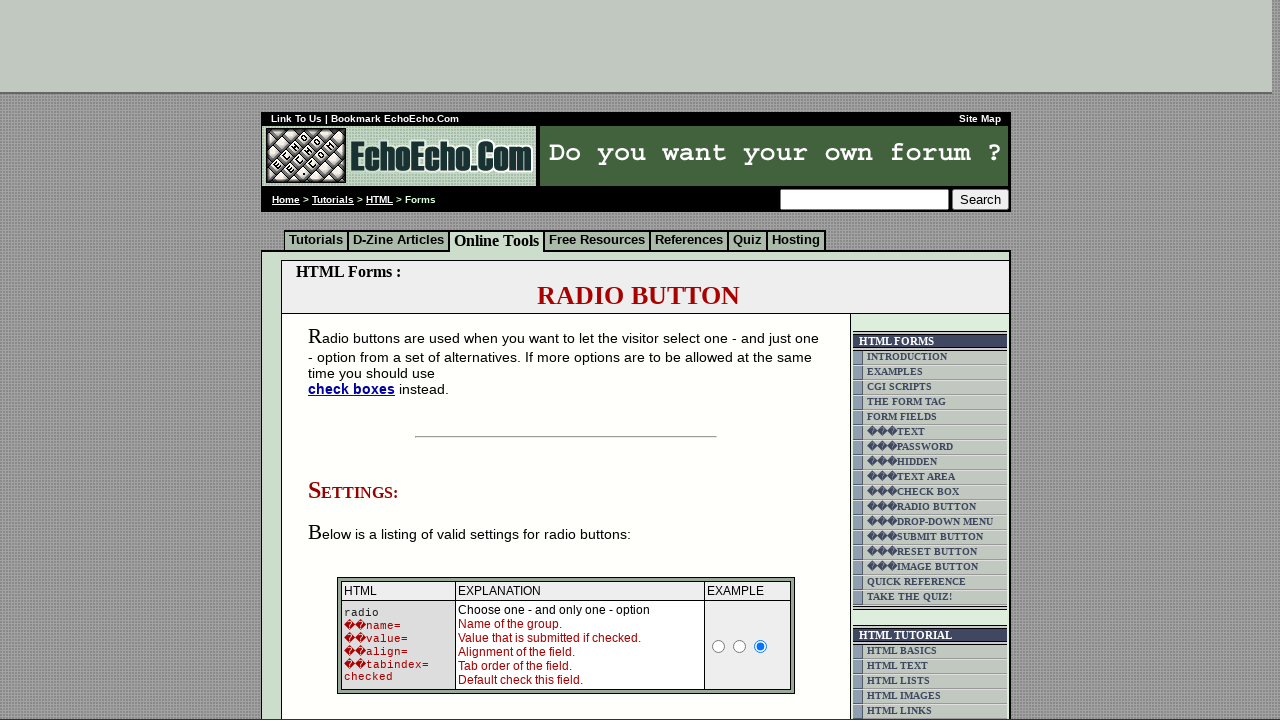

Located all radio buttons in group1
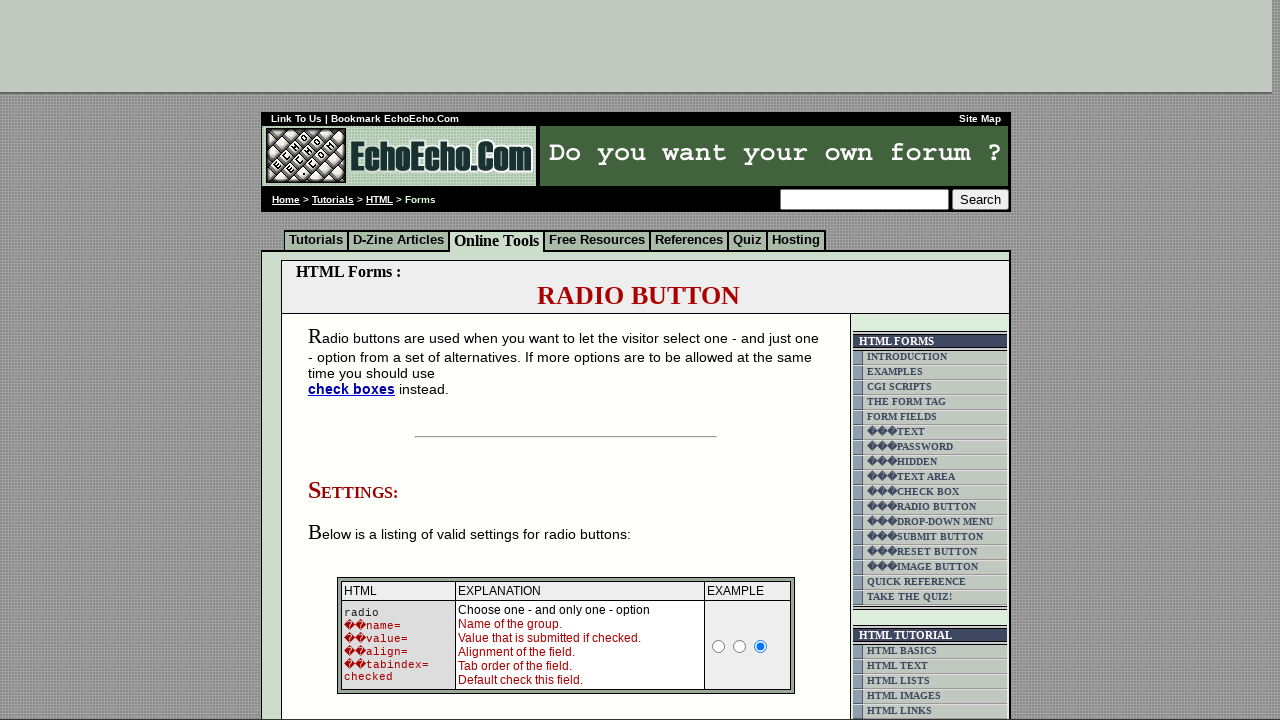

Clicked radio button with value 'Cheese' at (356, 360) on xpath=//input[@name='group1'] >> nth=2
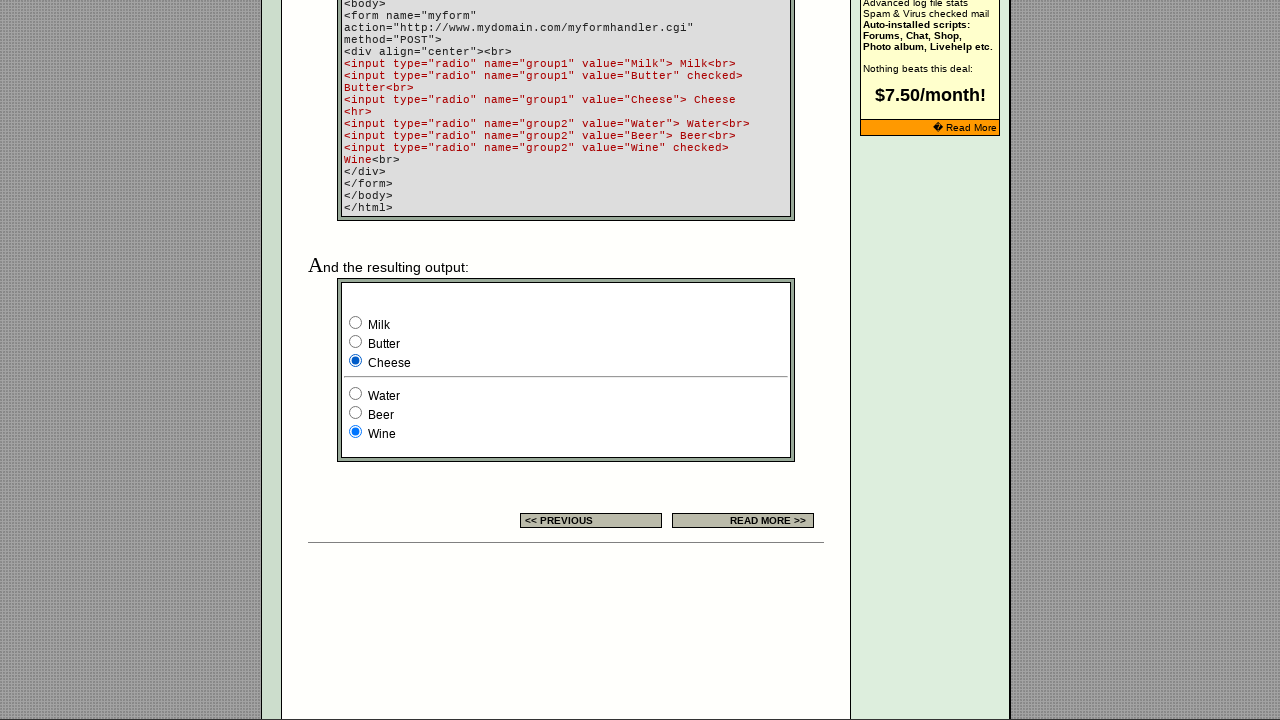

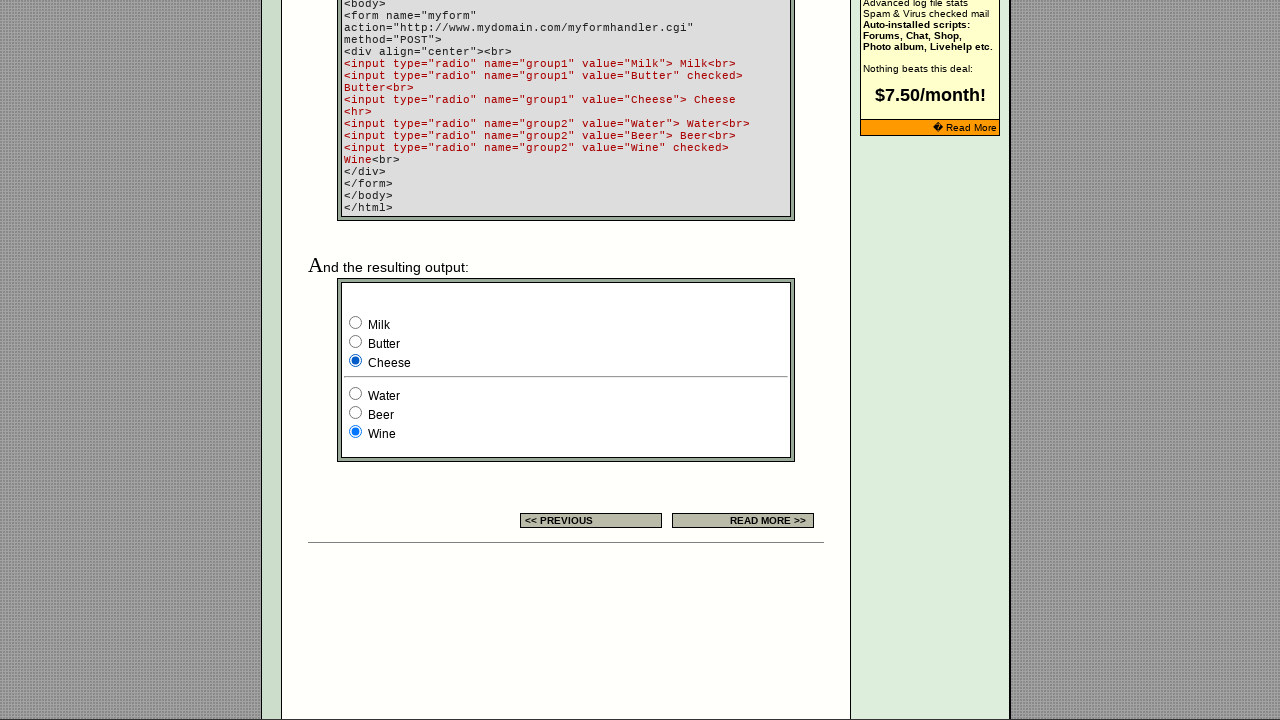